Tests the confirm dialog box by launching a confirmation dialog and accepting it.

Starting URL: https://bonigarcia.dev/selenium-webdriver-java/

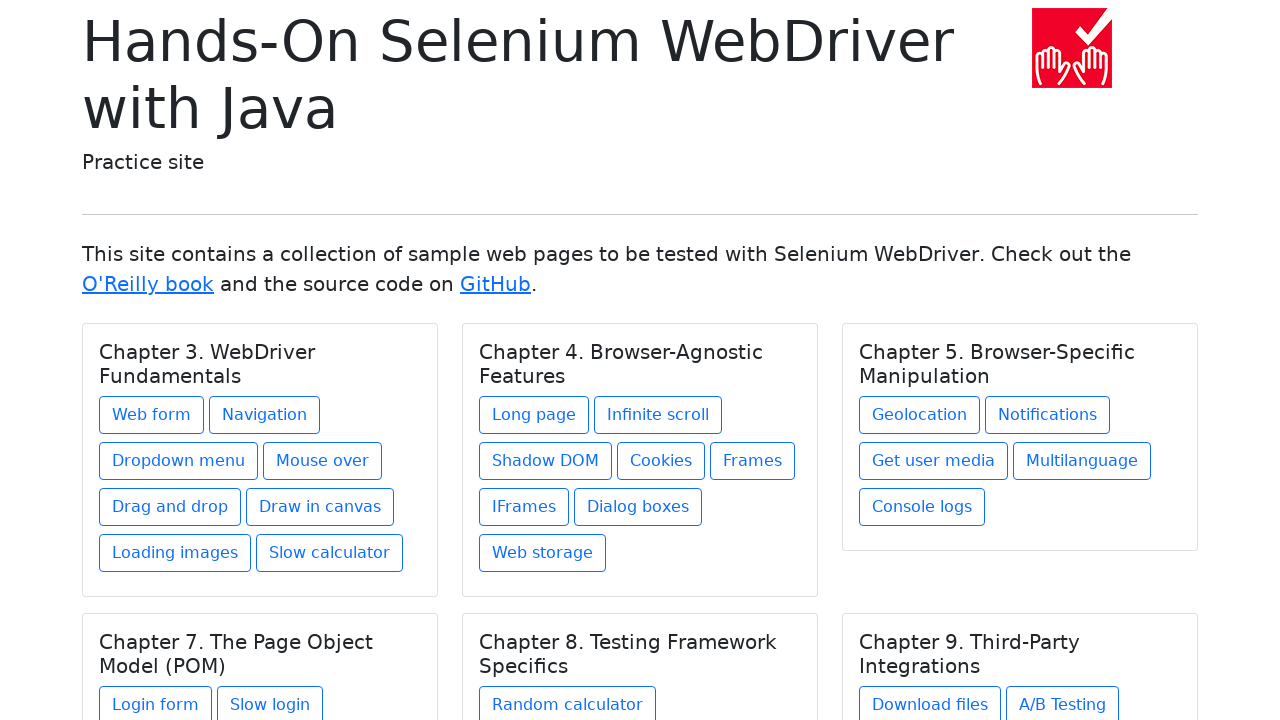

Clicked on Dialog boxes link at (638, 507) on xpath=//a[text() = 'Dialog boxes']
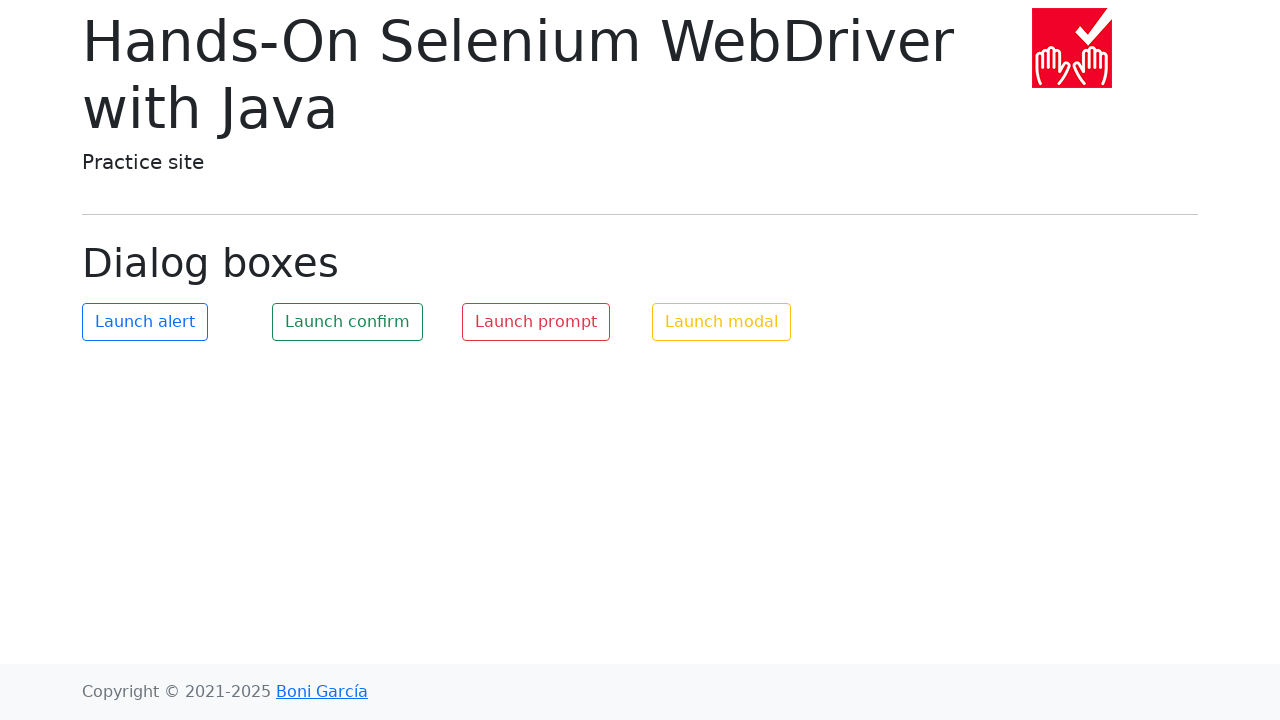

Verified dialog title is 'Dialog boxes'
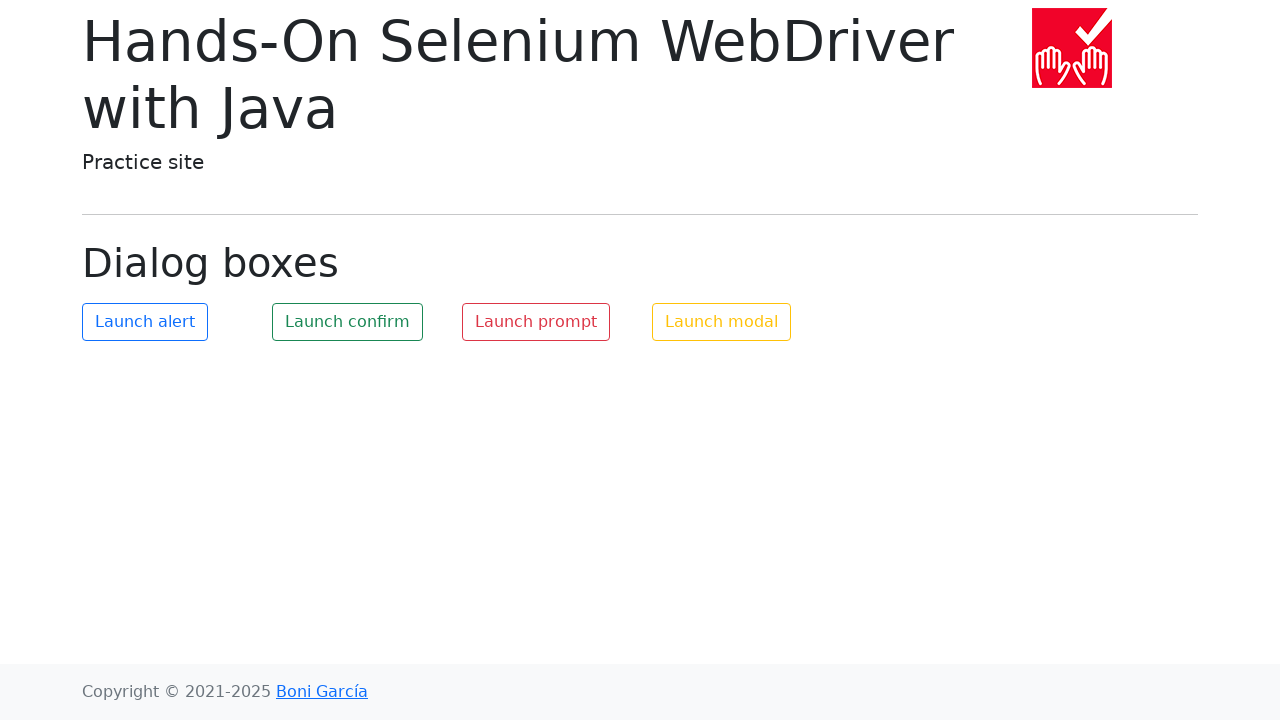

Set up dialog handler to accept confirmation dialogs
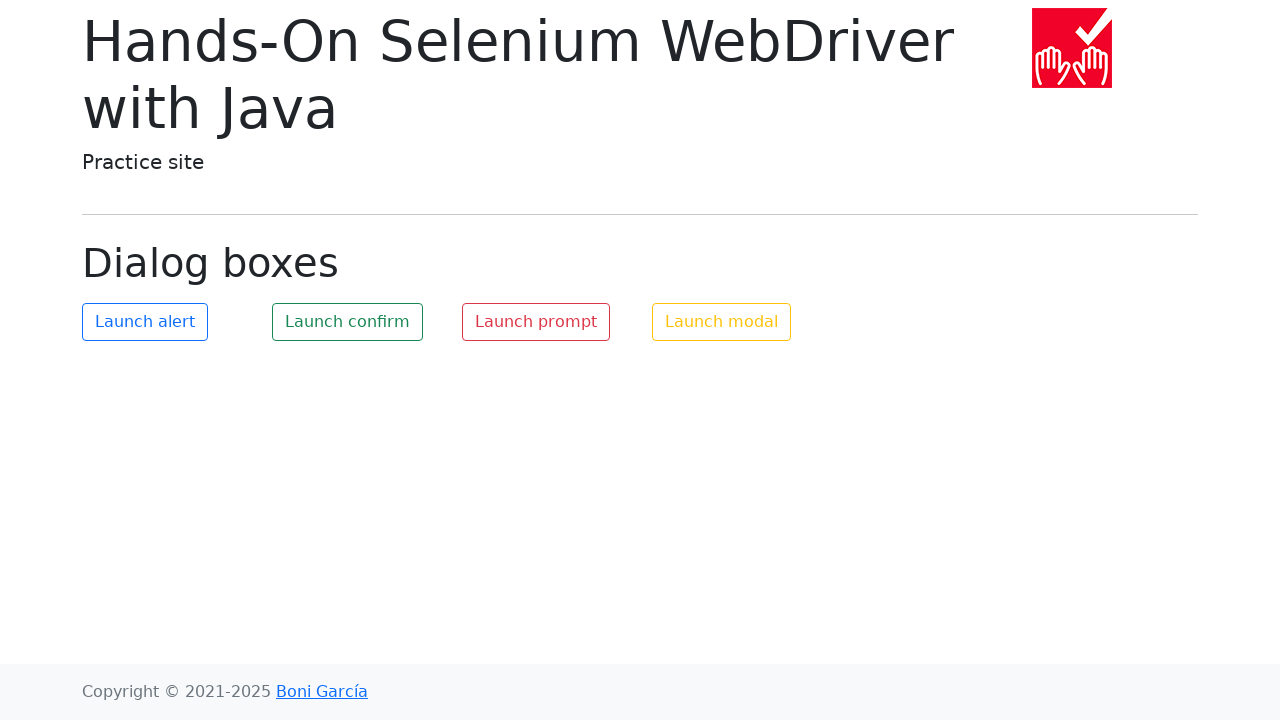

Clicked launch confirm button at (348, 322) on #my-confirm
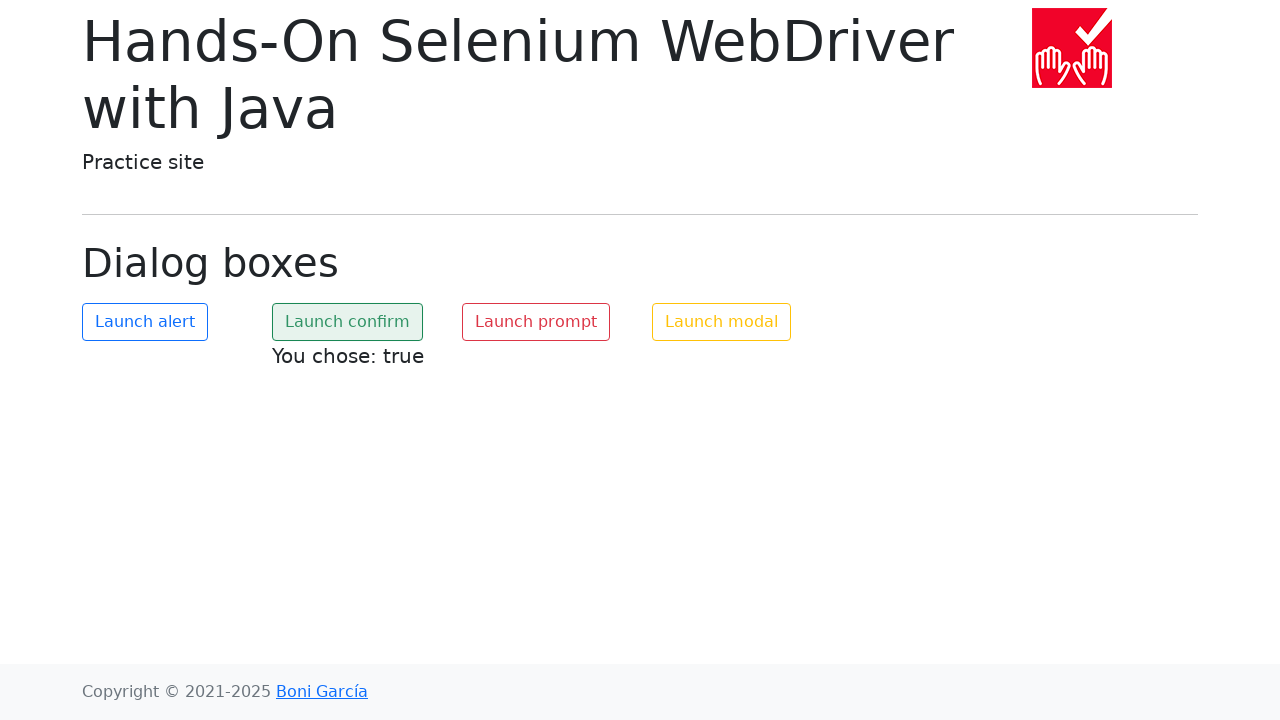

Waited for dialog to be processed
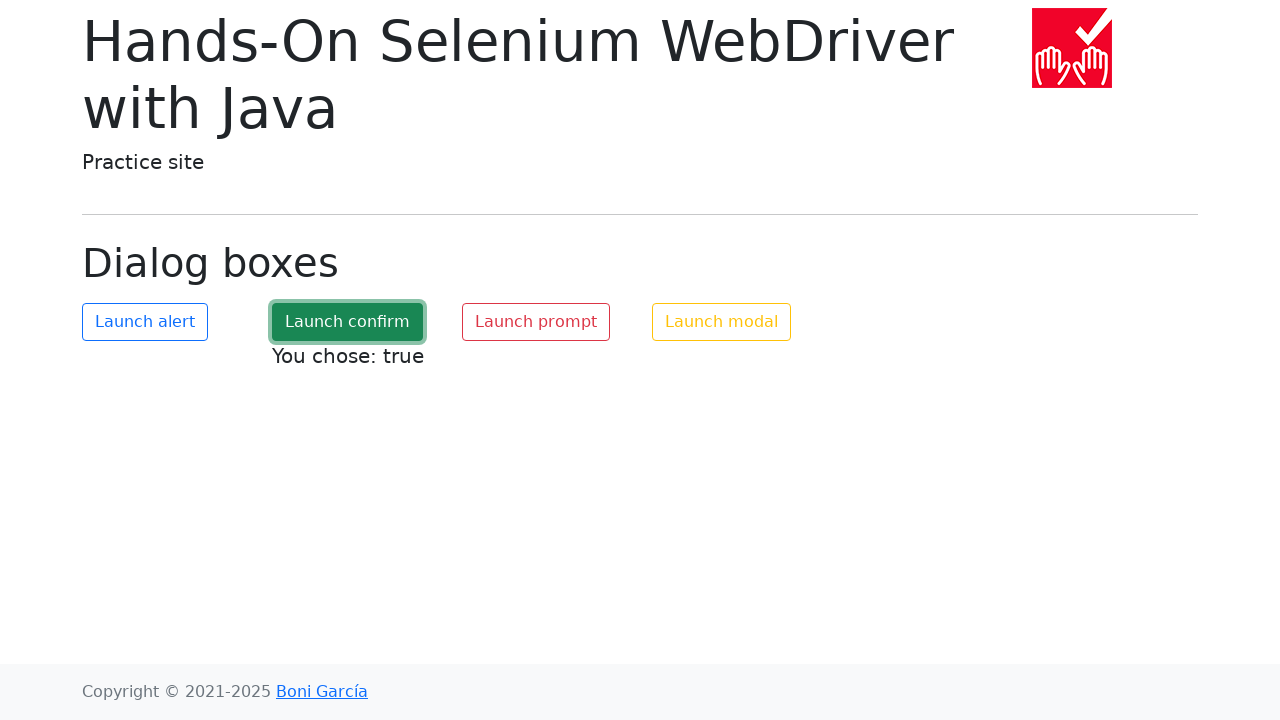

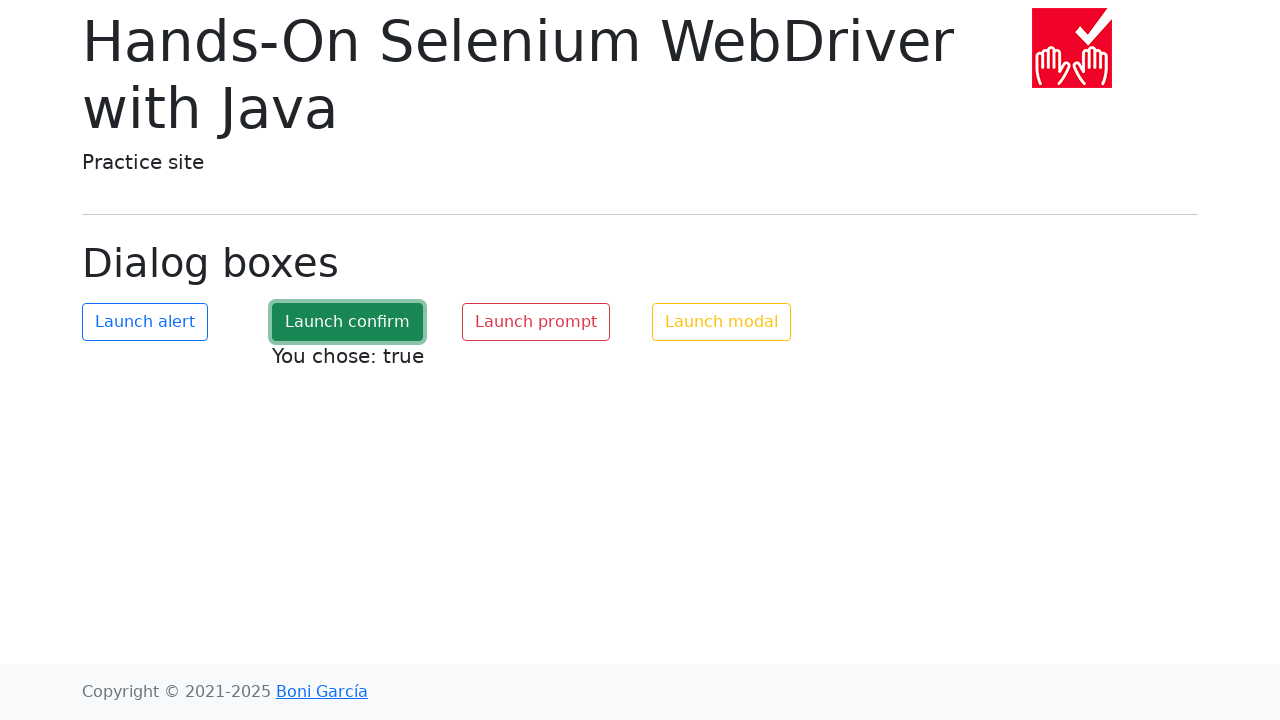